Tests descending order sorting of a data table with attributes by clicking the dues column header twice using a class selector and verifying the values are sorted in descending order

Starting URL: http://the-internet.herokuapp.com/tables

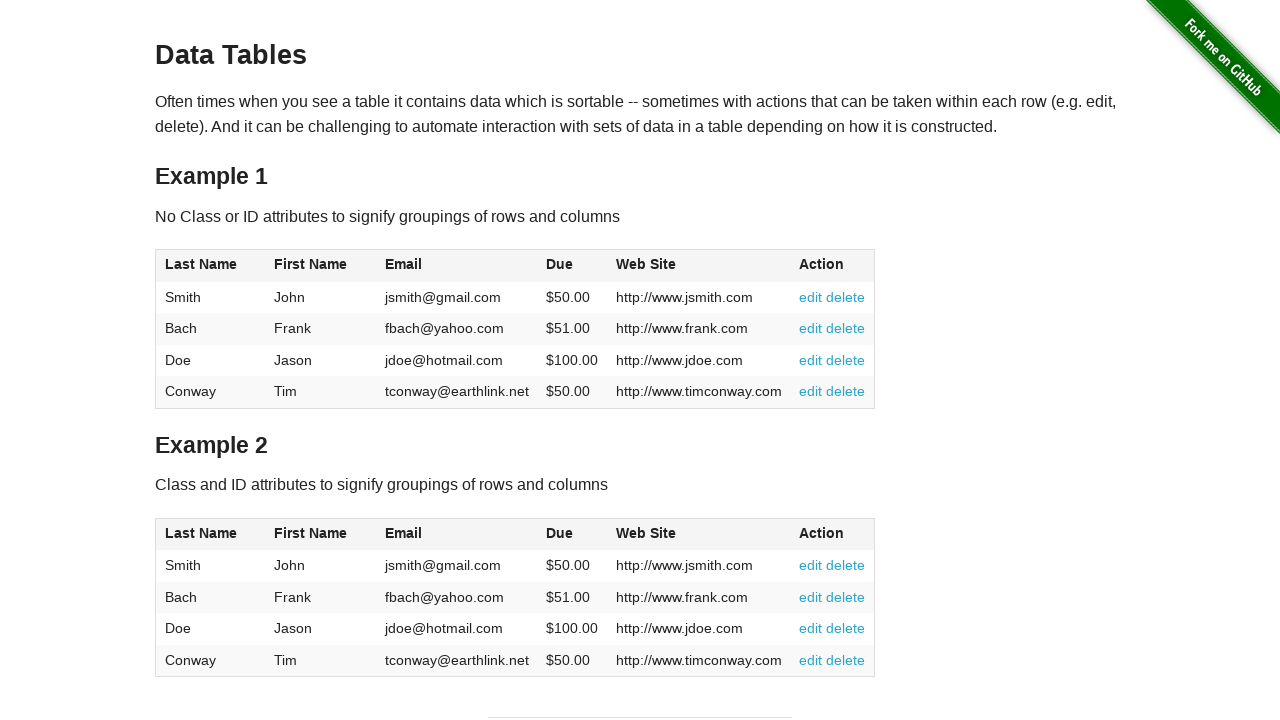

Clicked dues column header to sort ascending at (560, 533) on #table2 thead .dues
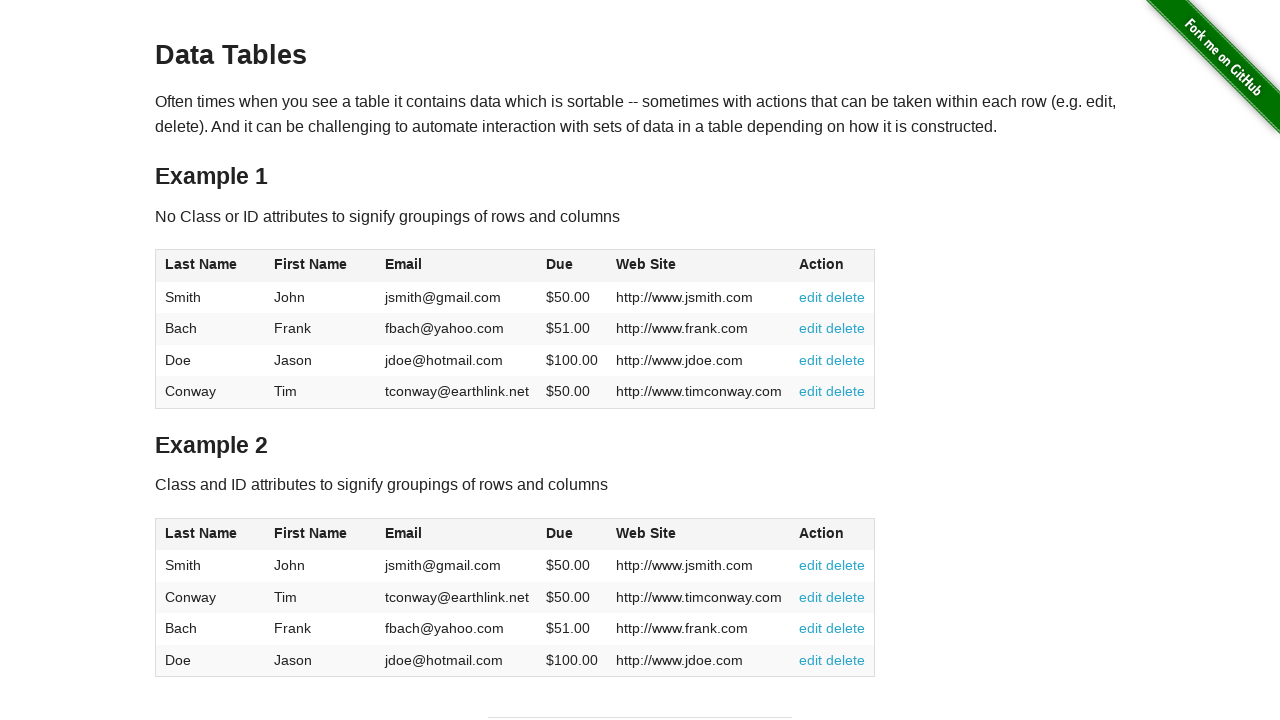

Clicked dues column header again to sort descending at (560, 533) on #table2 thead .dues
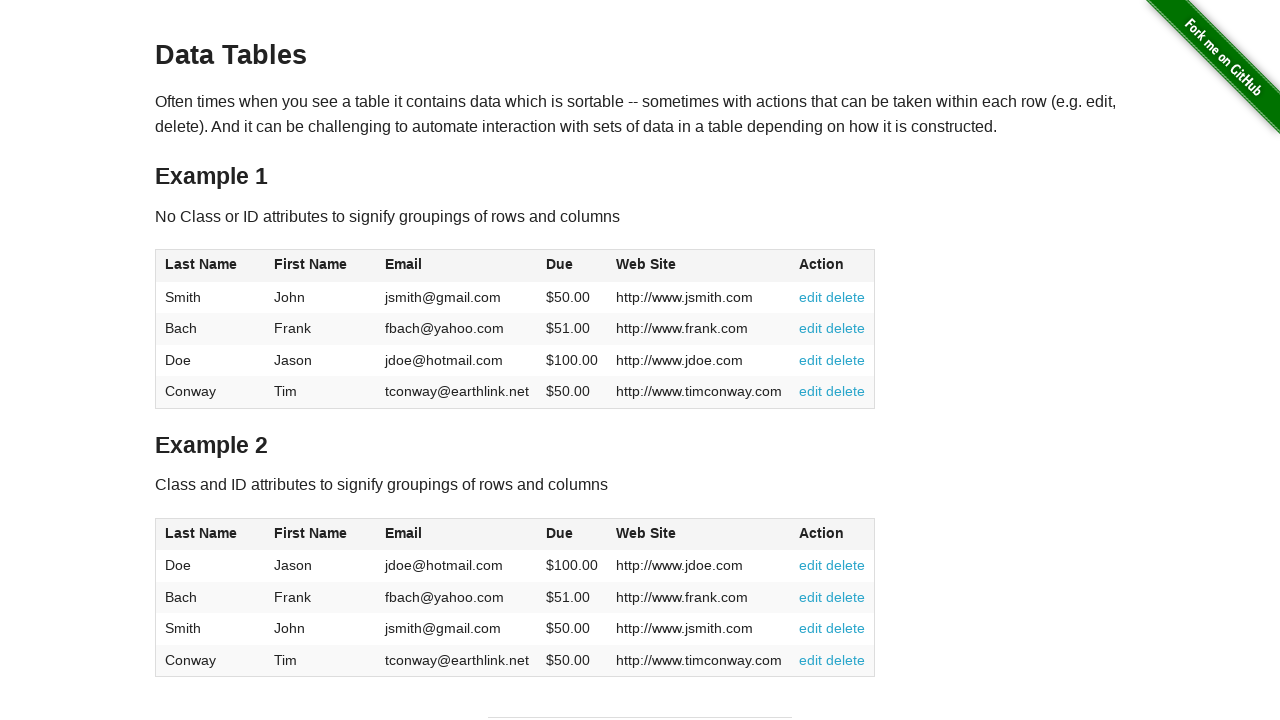

Table cells with dues values are now visible
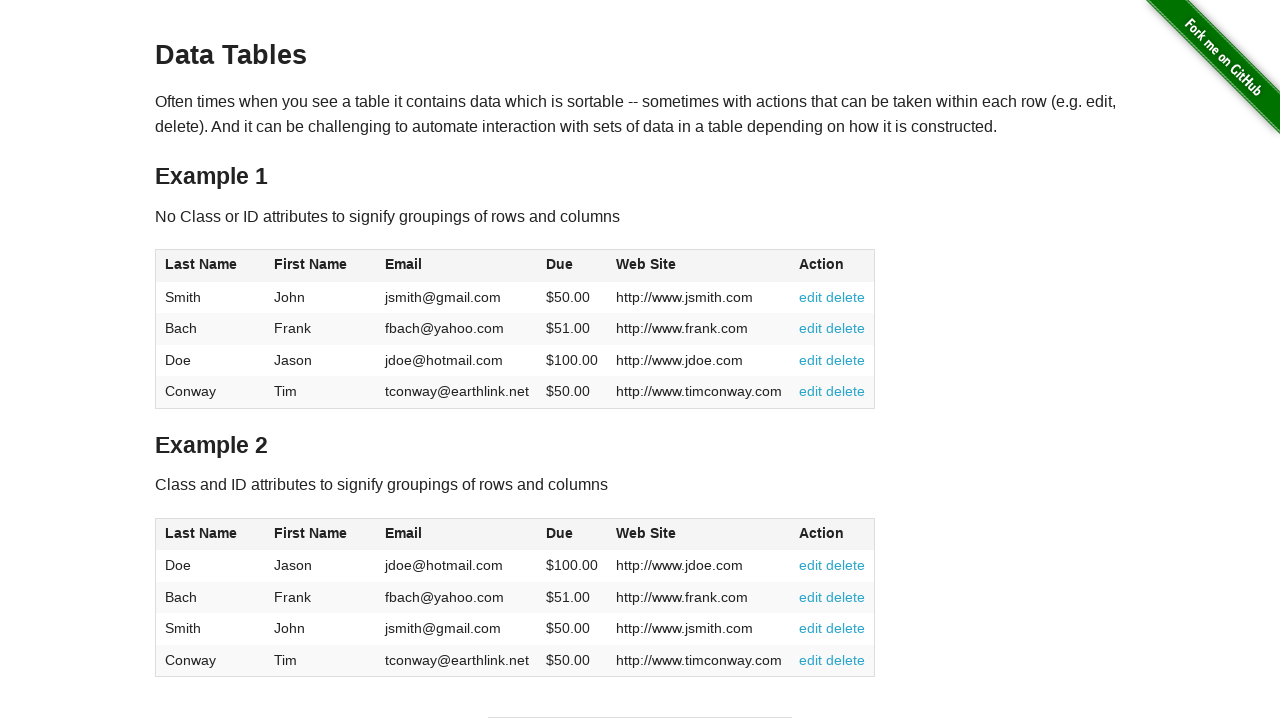

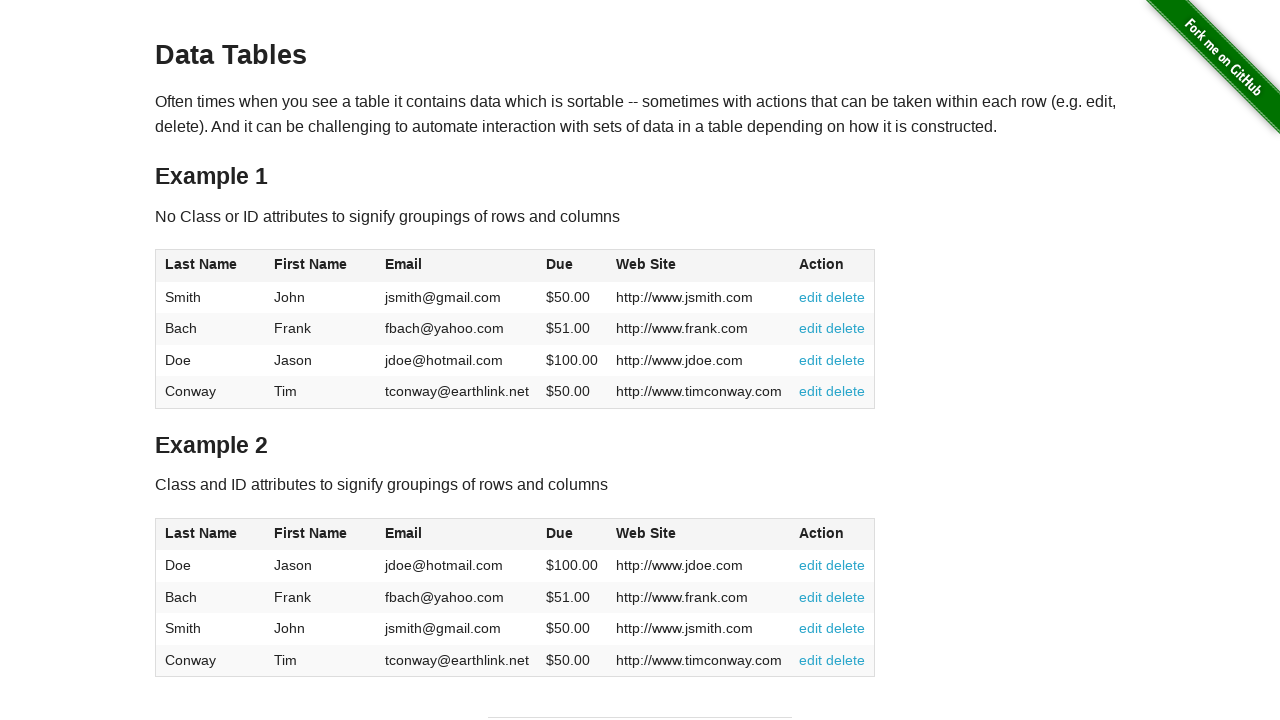